Tests marking all todo items as completed using the "Mark all as complete" checkbox

Starting URL: https://demo.playwright.dev/todomvc

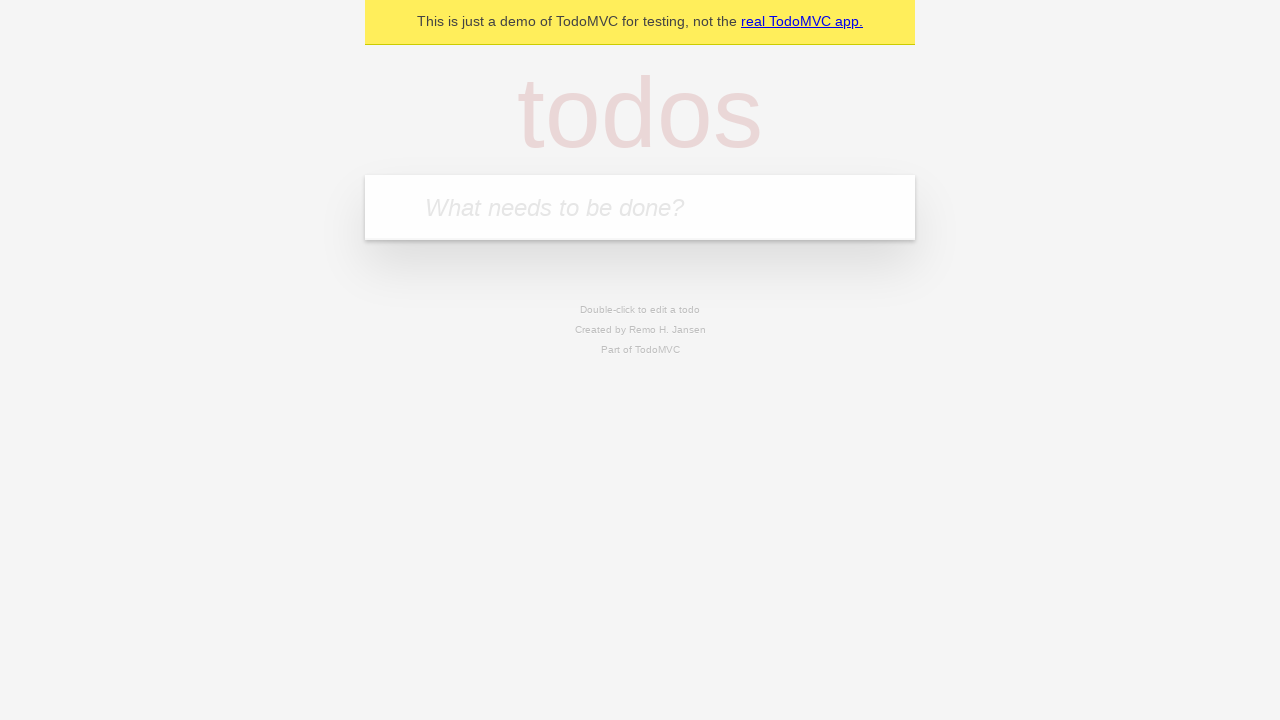

Located the 'What needs to be done?' input field
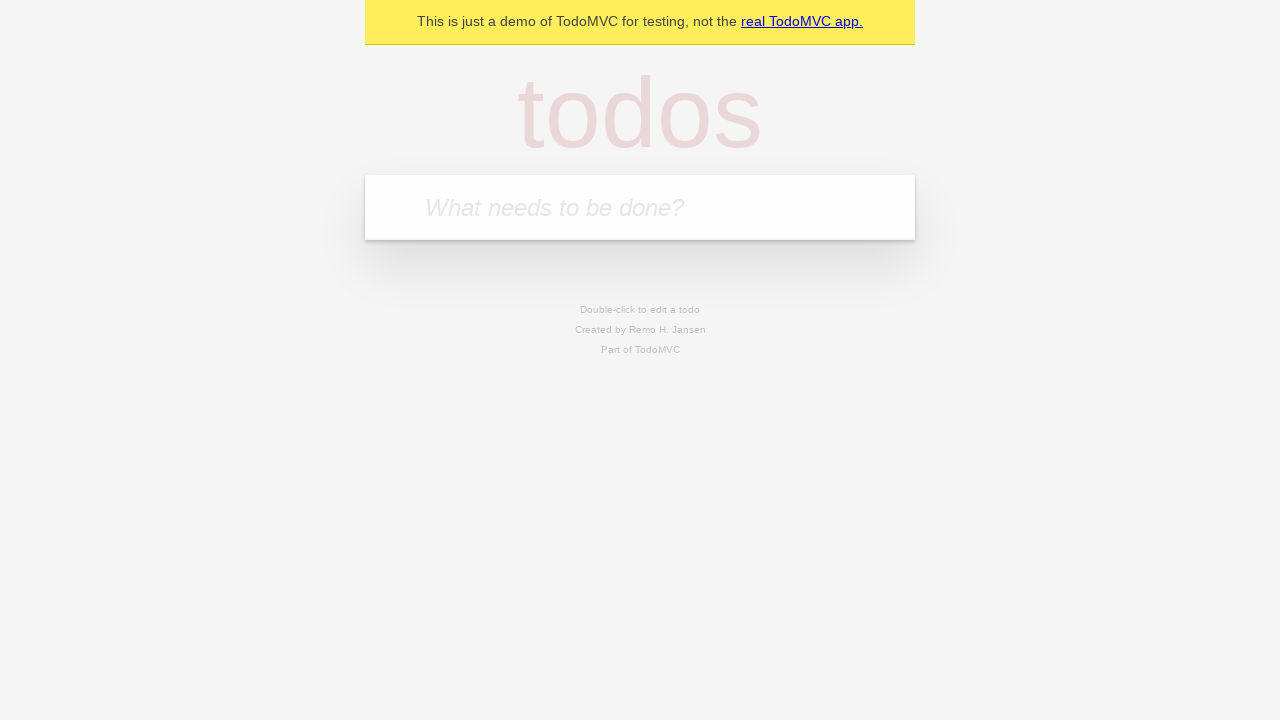

Filled todo input with 'watch deck the halls' on internal:attr=[placeholder="What needs to be done?"i]
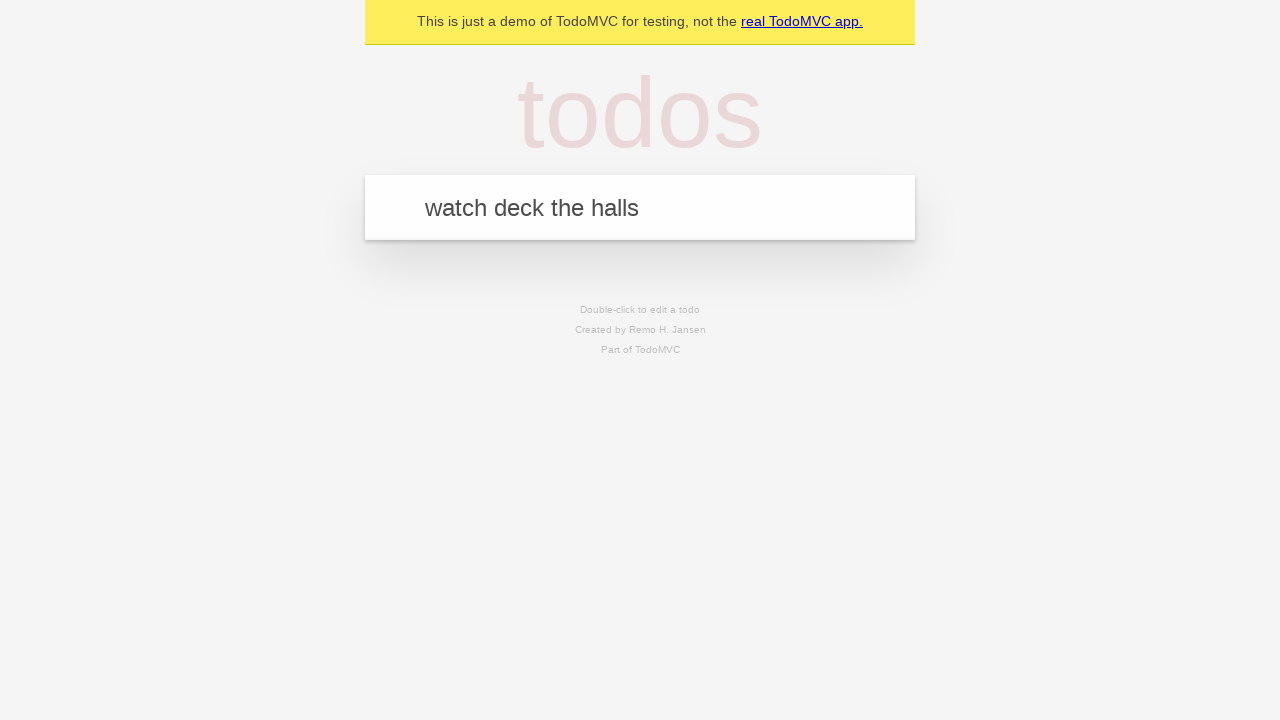

Pressed Enter to add 'watch deck the halls' to the todo list on internal:attr=[placeholder="What needs to be done?"i]
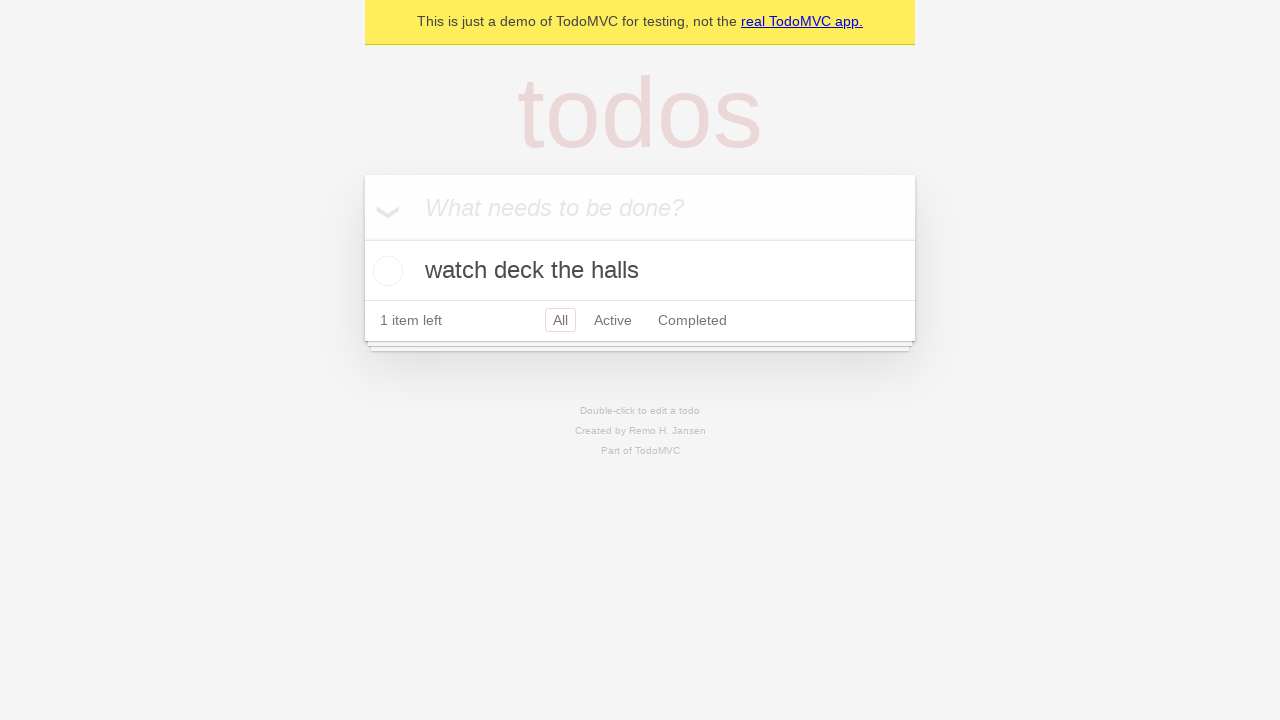

Filled todo input with 'feed the cat' on internal:attr=[placeholder="What needs to be done?"i]
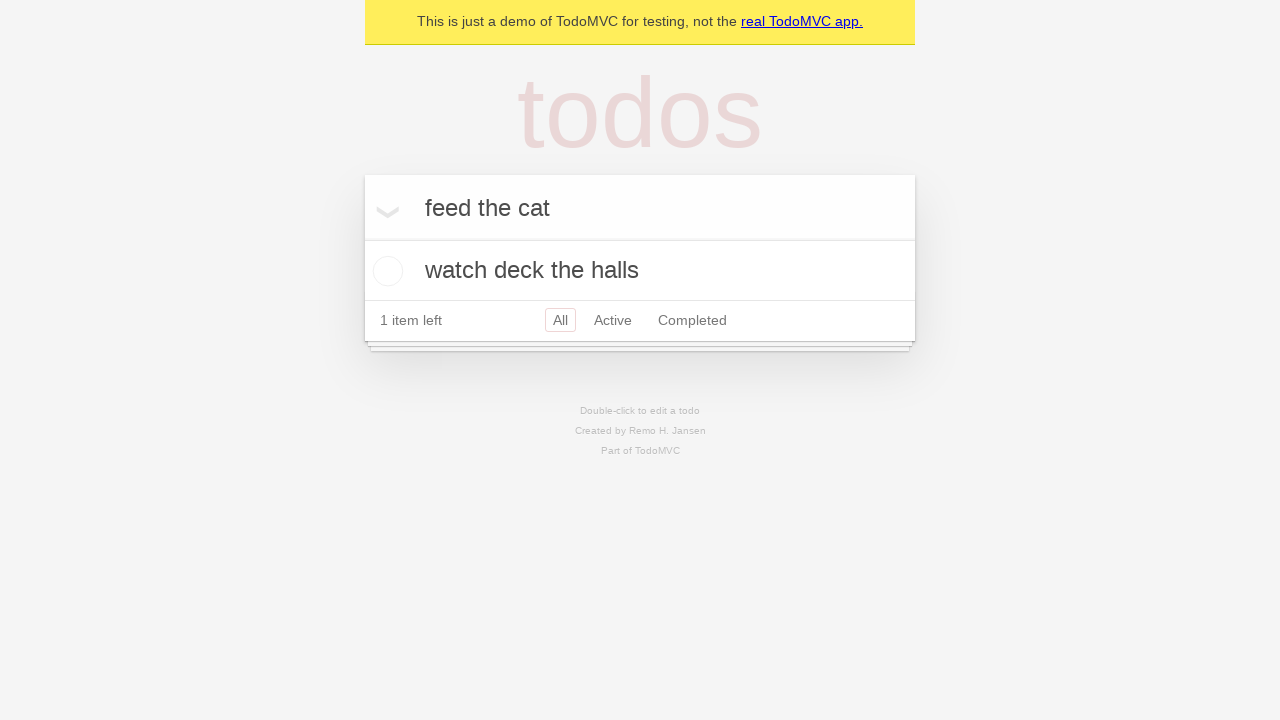

Pressed Enter to add 'feed the cat' to the todo list on internal:attr=[placeholder="What needs to be done?"i]
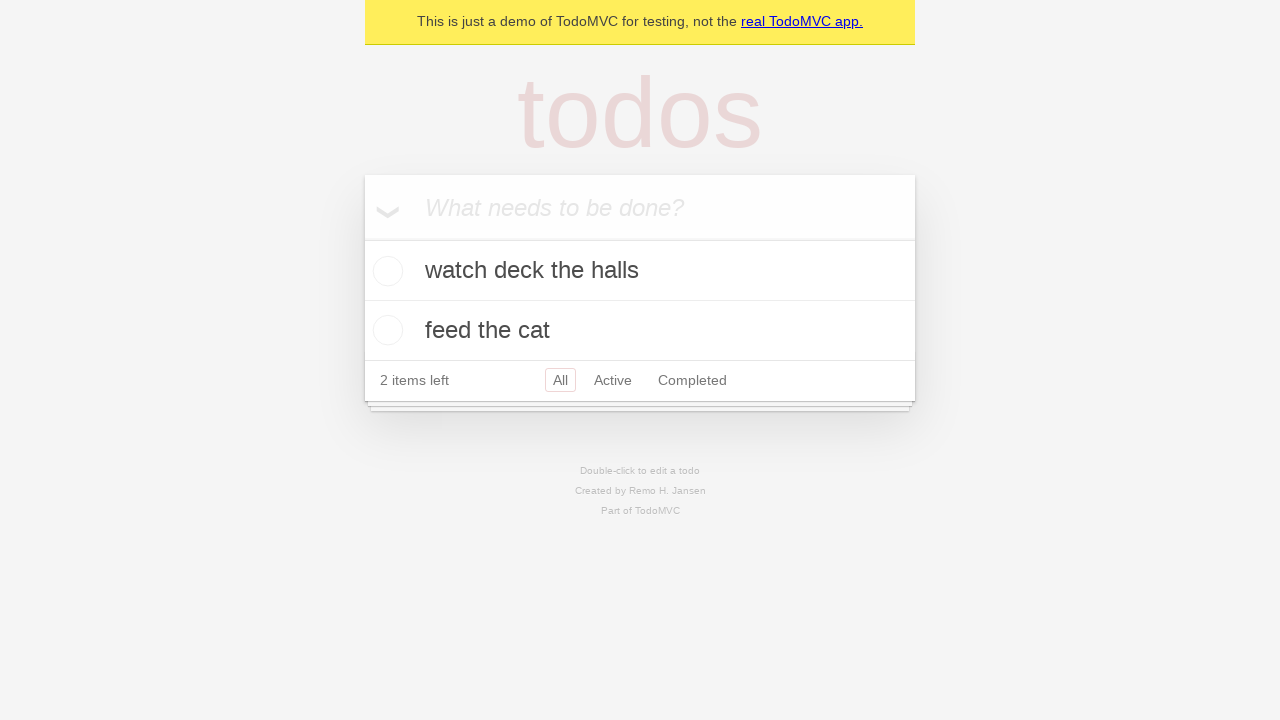

Filled todo input with 'book a doctors appointment' on internal:attr=[placeholder="What needs to be done?"i]
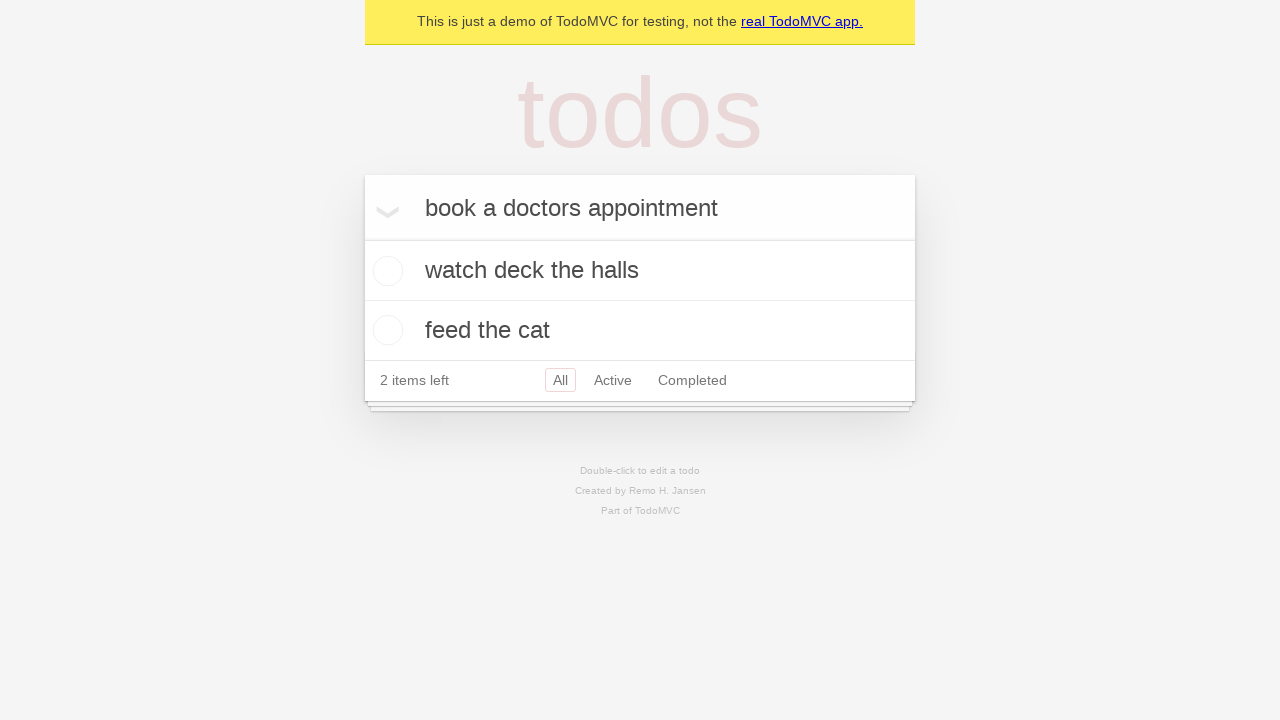

Pressed Enter to add 'book a doctors appointment' to the todo list on internal:attr=[placeholder="What needs to be done?"i]
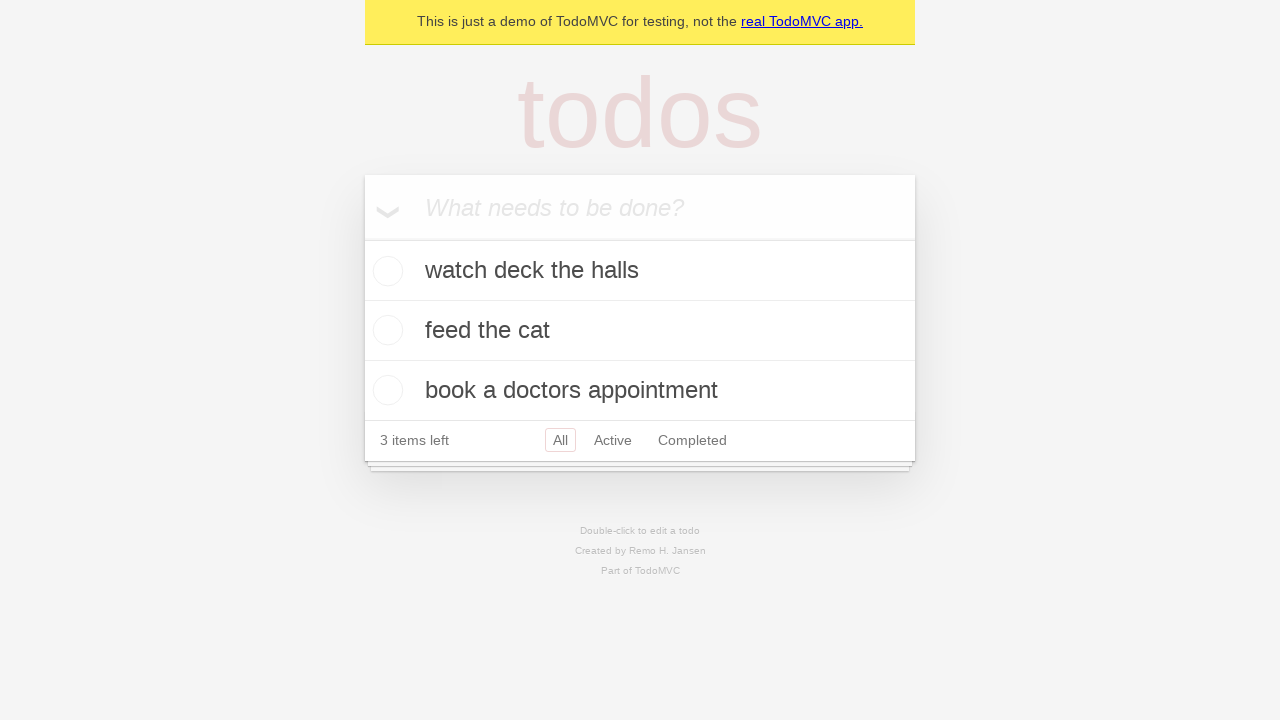

Clicked 'Mark all as complete' checkbox to complete all todos at (362, 238) on internal:label="Mark all as complete"i
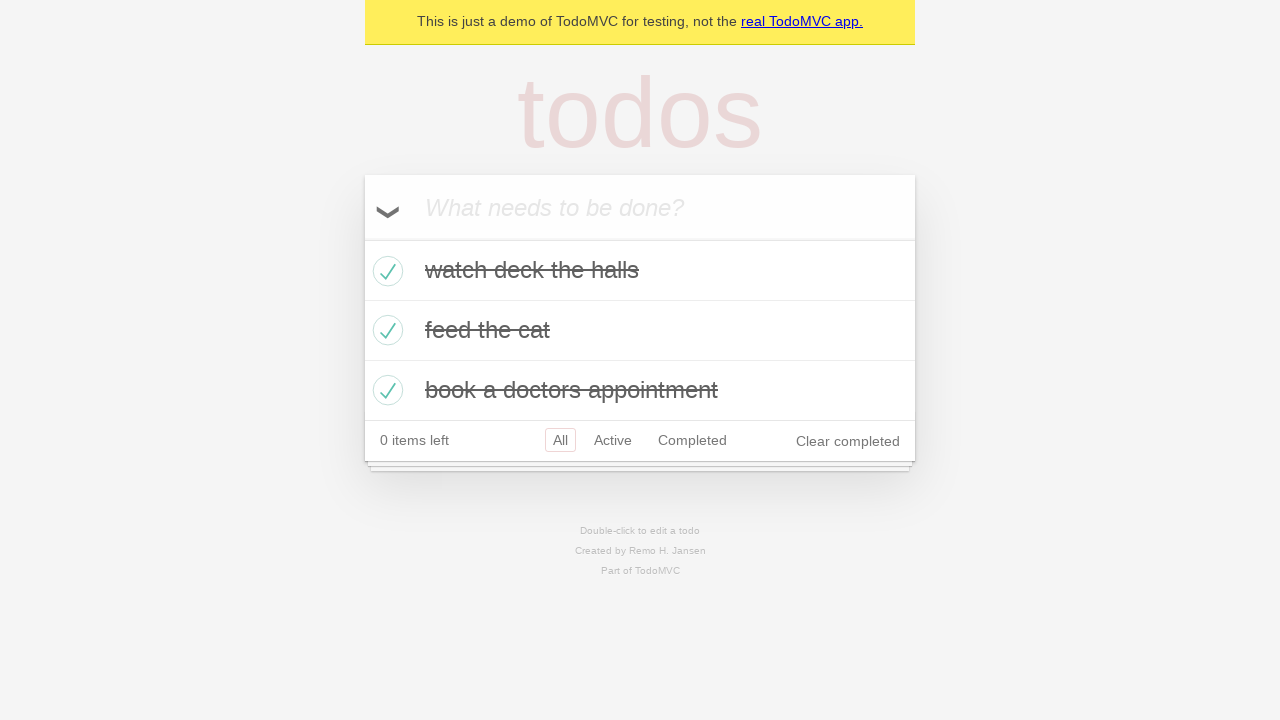

Waited for all todo items to be marked as completed
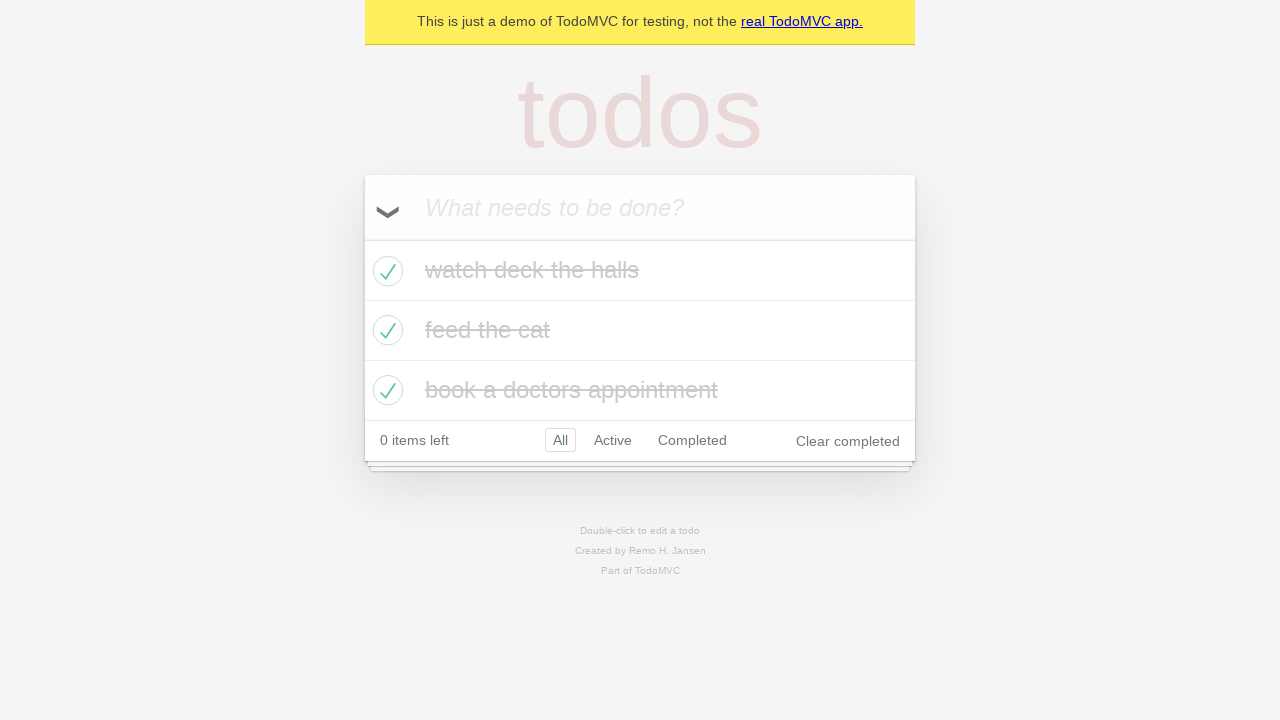

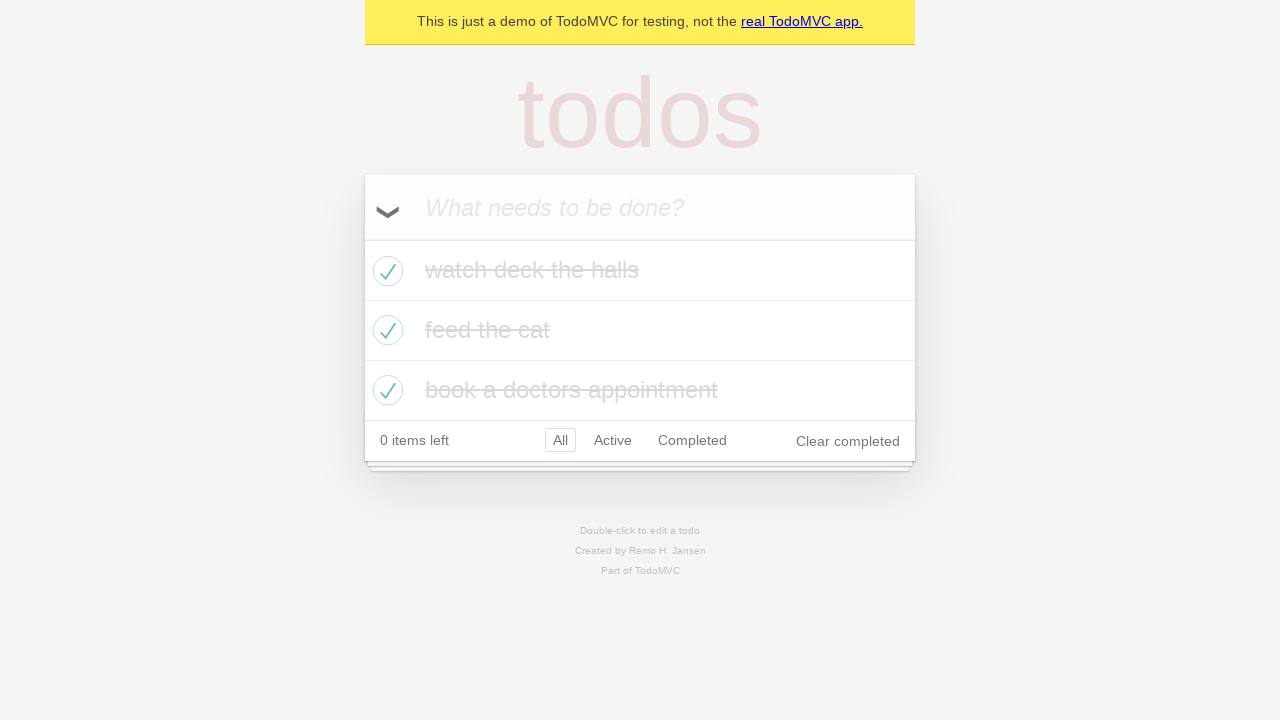